Tests form input by navigating to a registration page and filling in the first name field with a test value

Starting URL: http://demo.automationtesting.in/Register.html

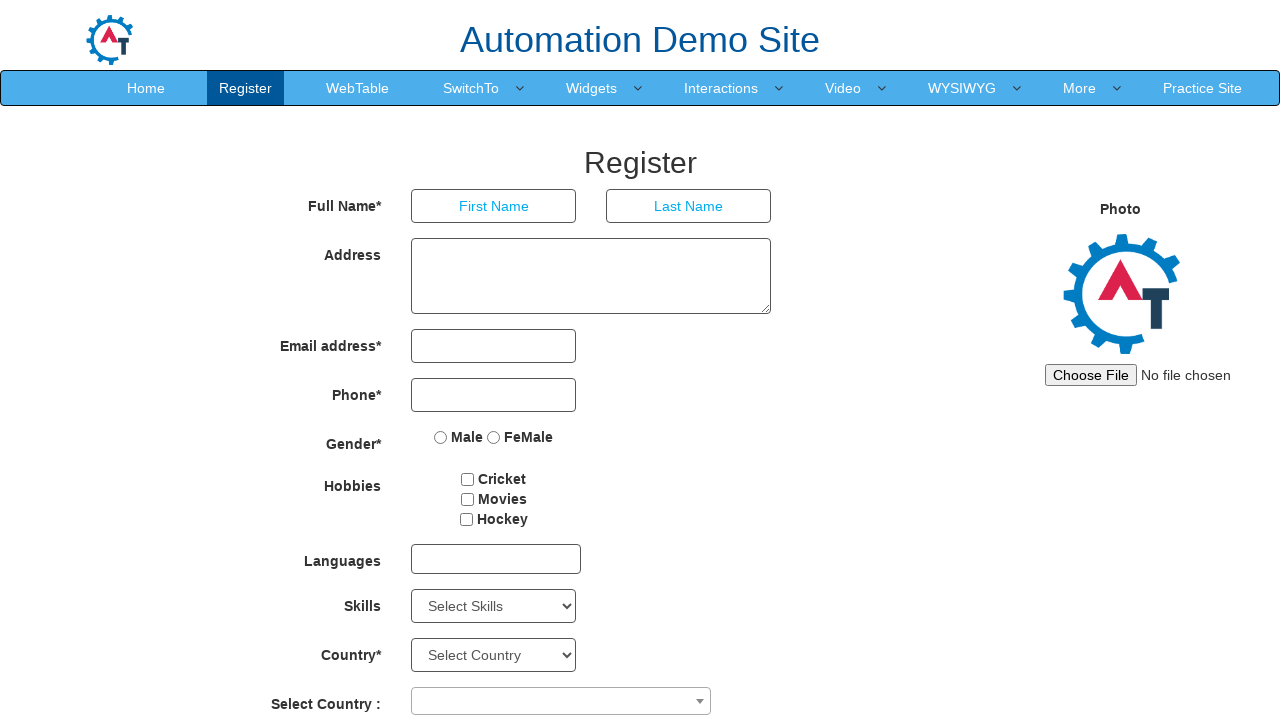

Navigated to registration page
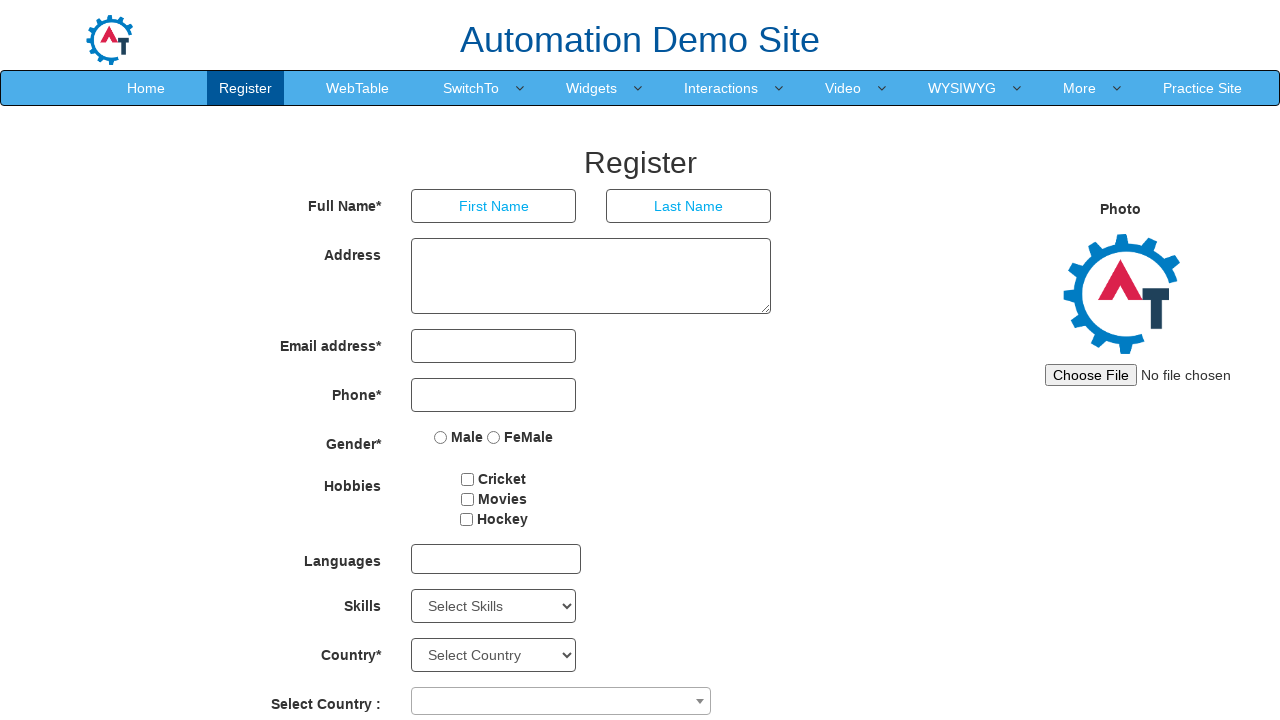

Filled first name field with 'subi' on input[placeholder='First Name']
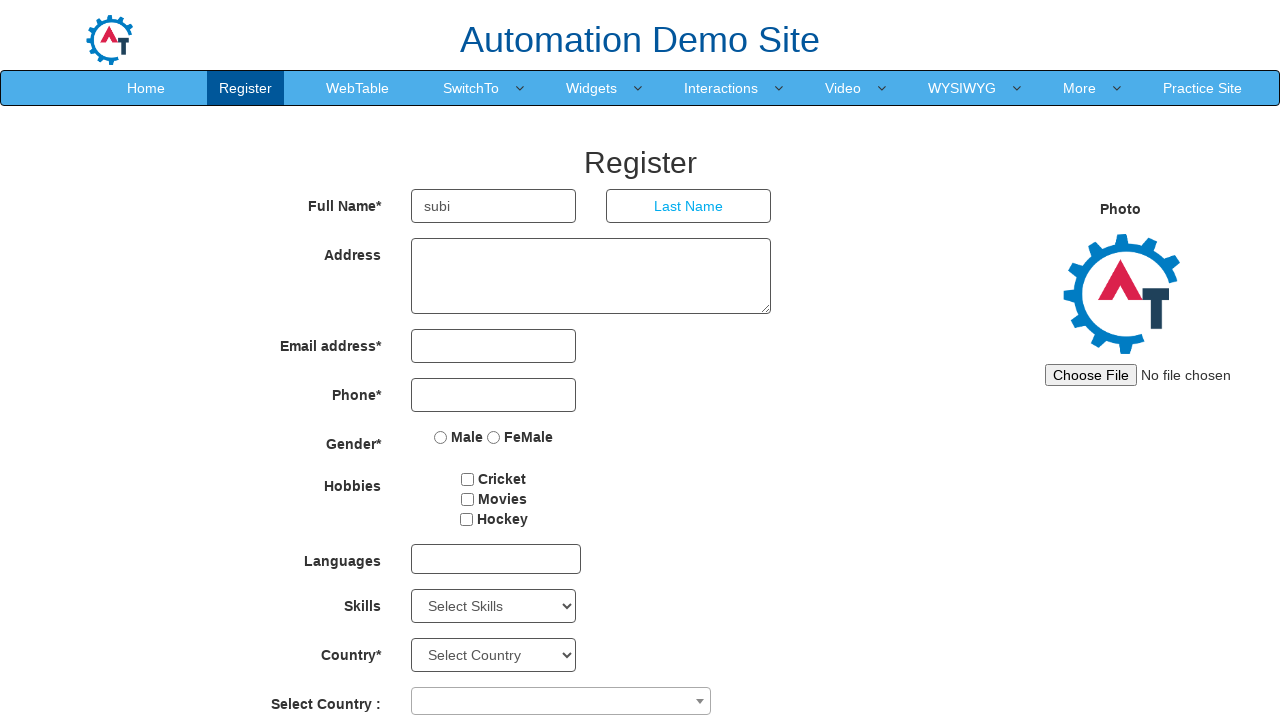

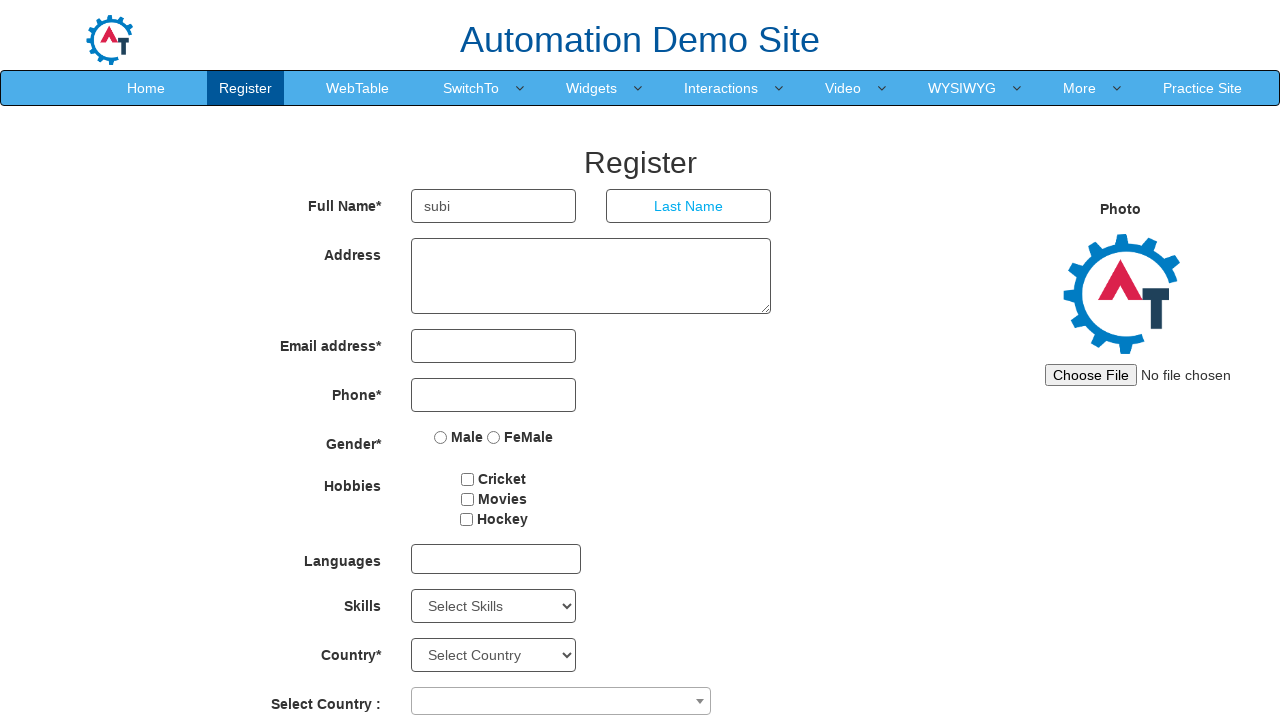